Tests Salesforce login page by filling username and password fields, then clicking the forgot password link

Starting URL: https://login.salesforce.com/?locale=in

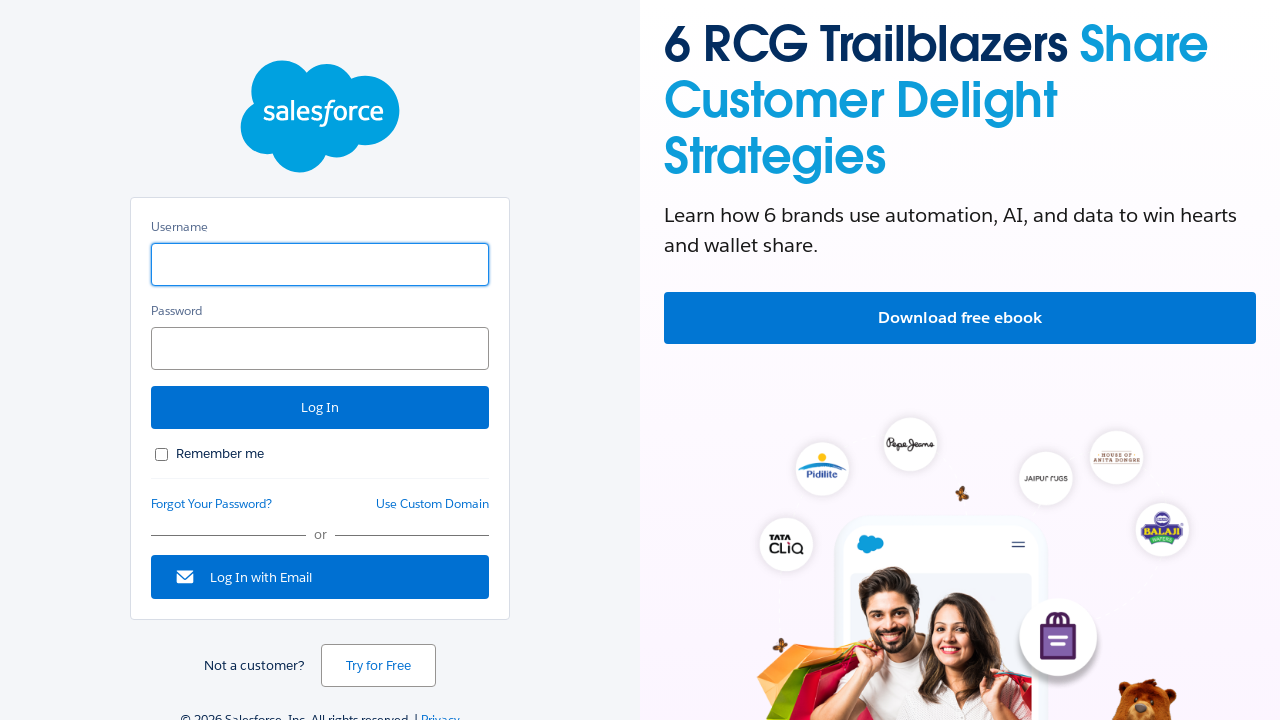

Filled username field with 'hello' on xpath=/html/body/div[1]/div[1]/div/div/div[2]/div[3]/form/div[1]/div/input[1]
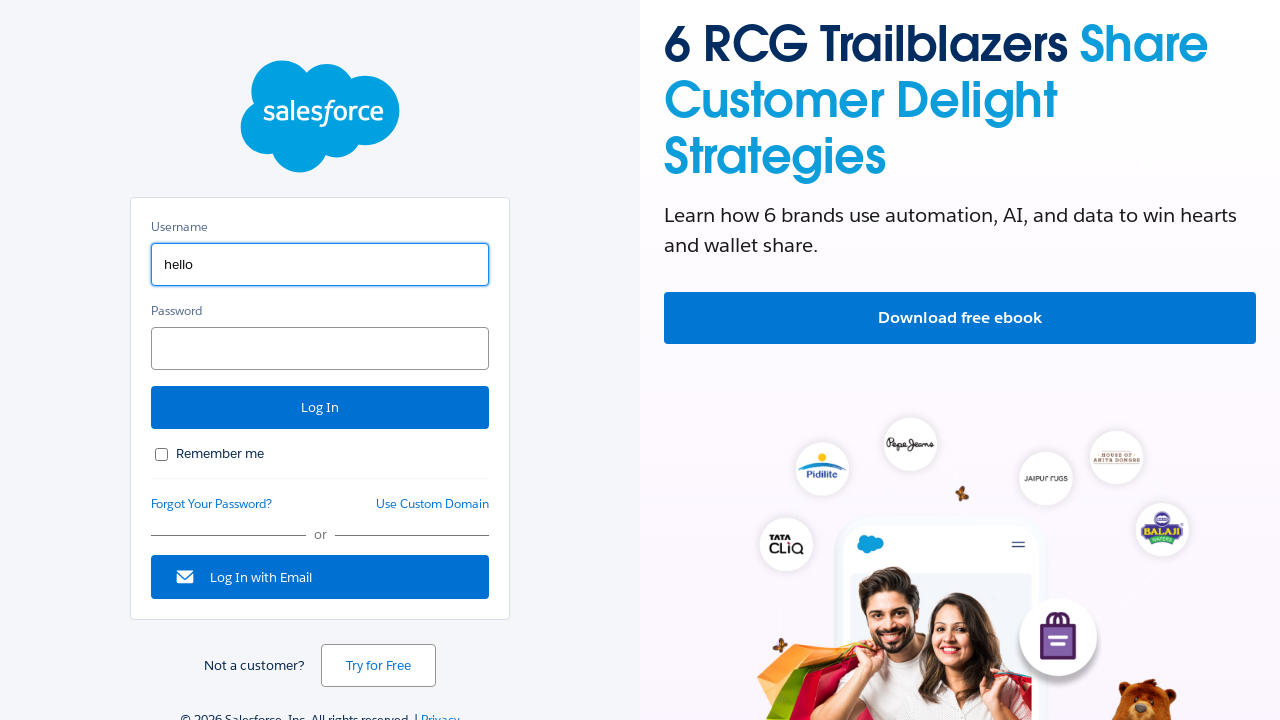

Filled password field with 'hello123' on xpath=/html/body/div[1]/div[1]/div/div/div[2]/div[3]/form/input[2]
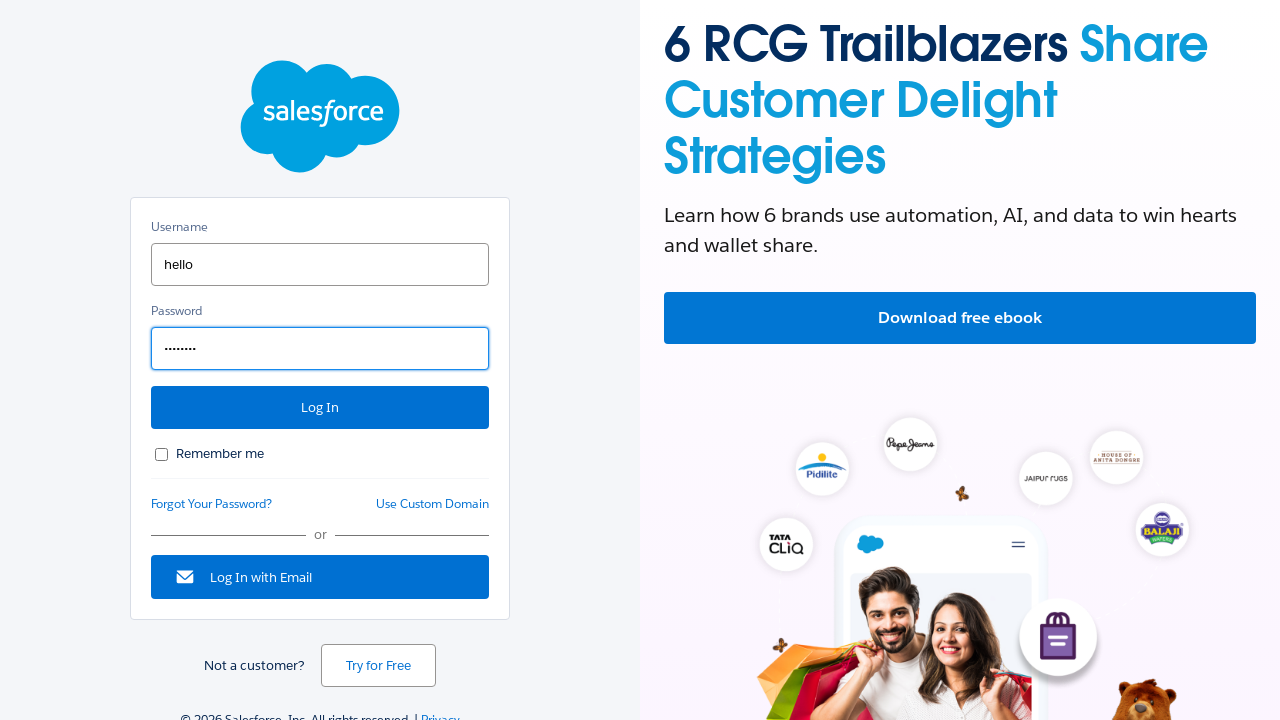

Clicked forgot password link at (212, 504) on xpath=/html/body/div[1]/div[1]/div/div/div[2]/div[3]/div/a[1]
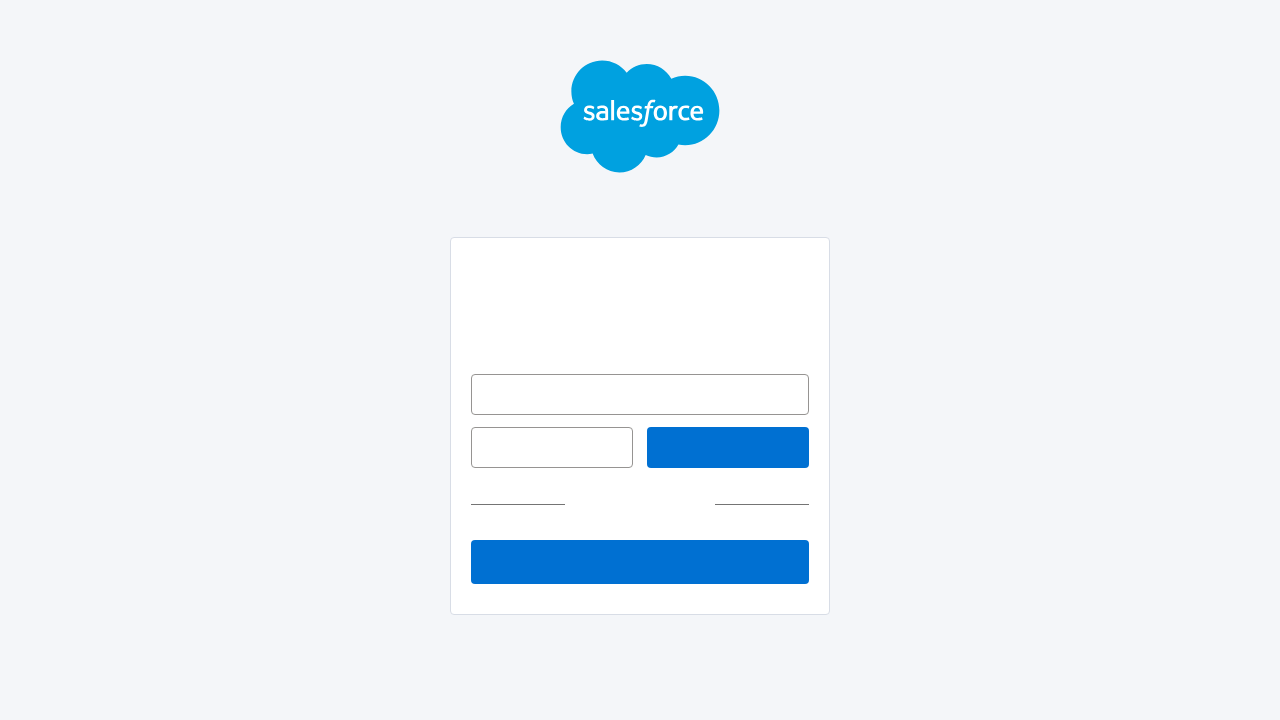

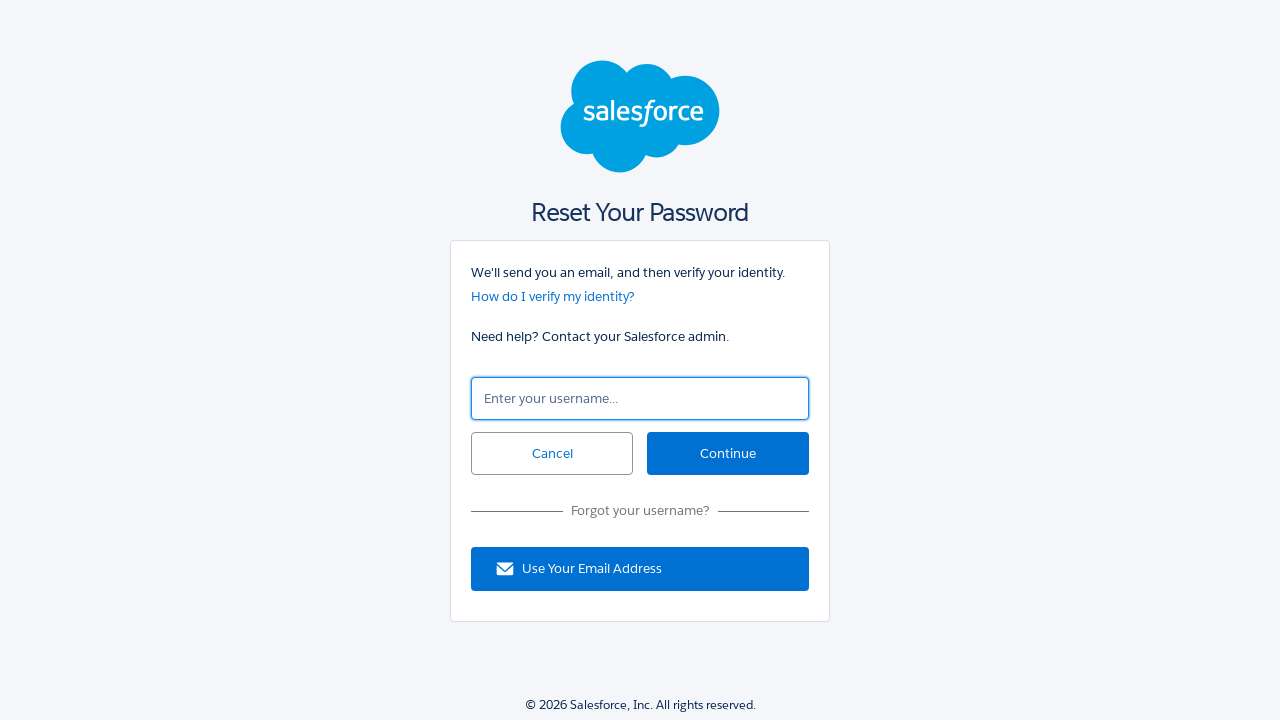